Tests that clicking on Elements displays the right side advertisement panel.

Starting URL: https://demoqa.com/

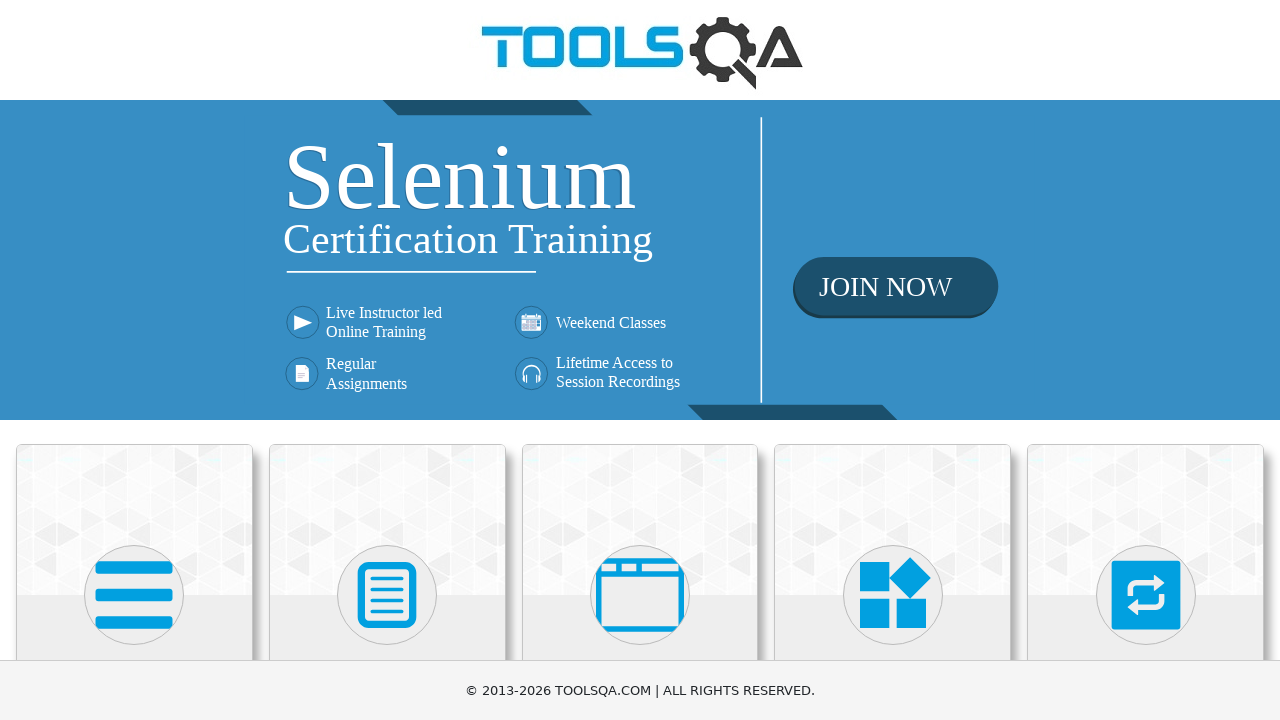

Clicked on Elements menu item at (134, 360) on h5:has-text('Elements')
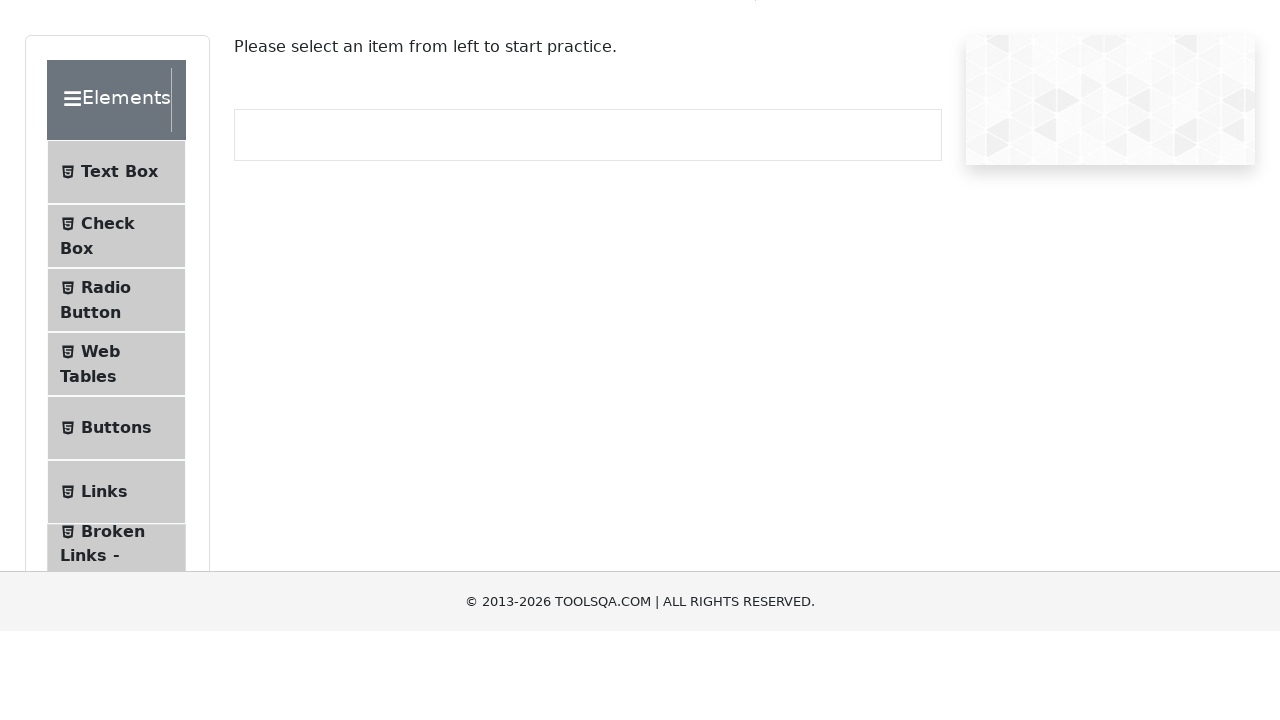

Right side advertisement panel became visible
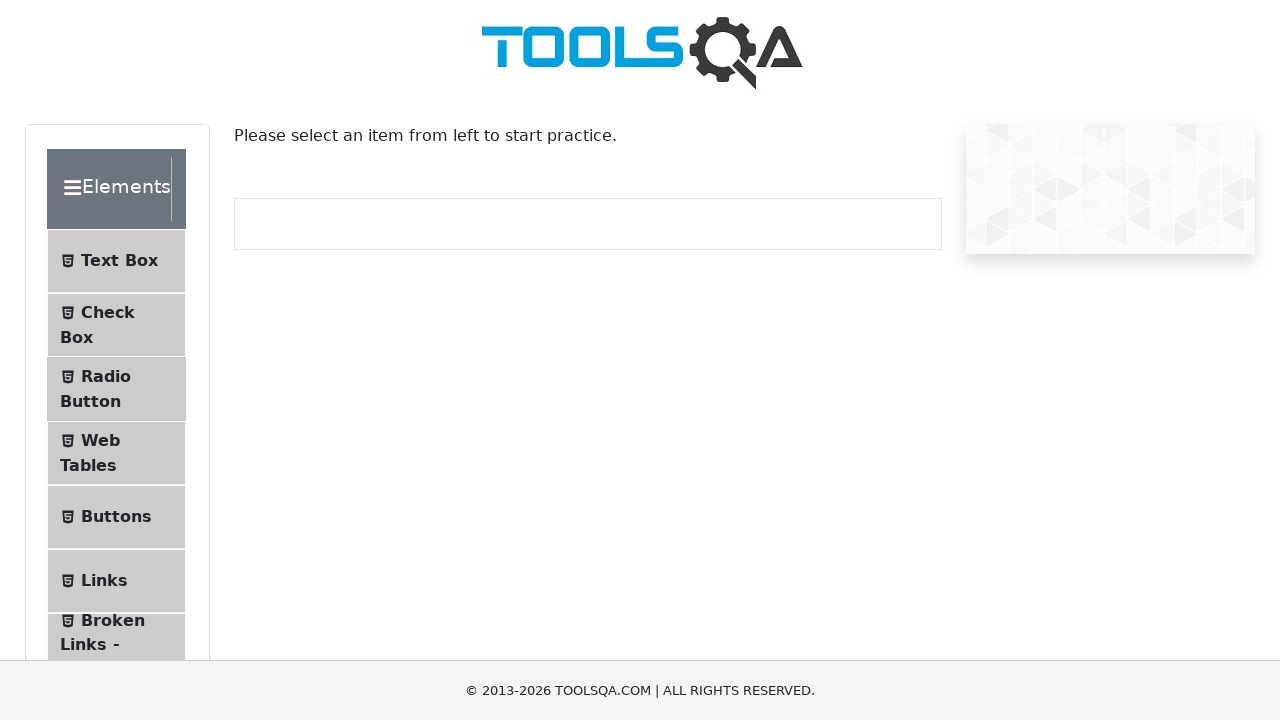

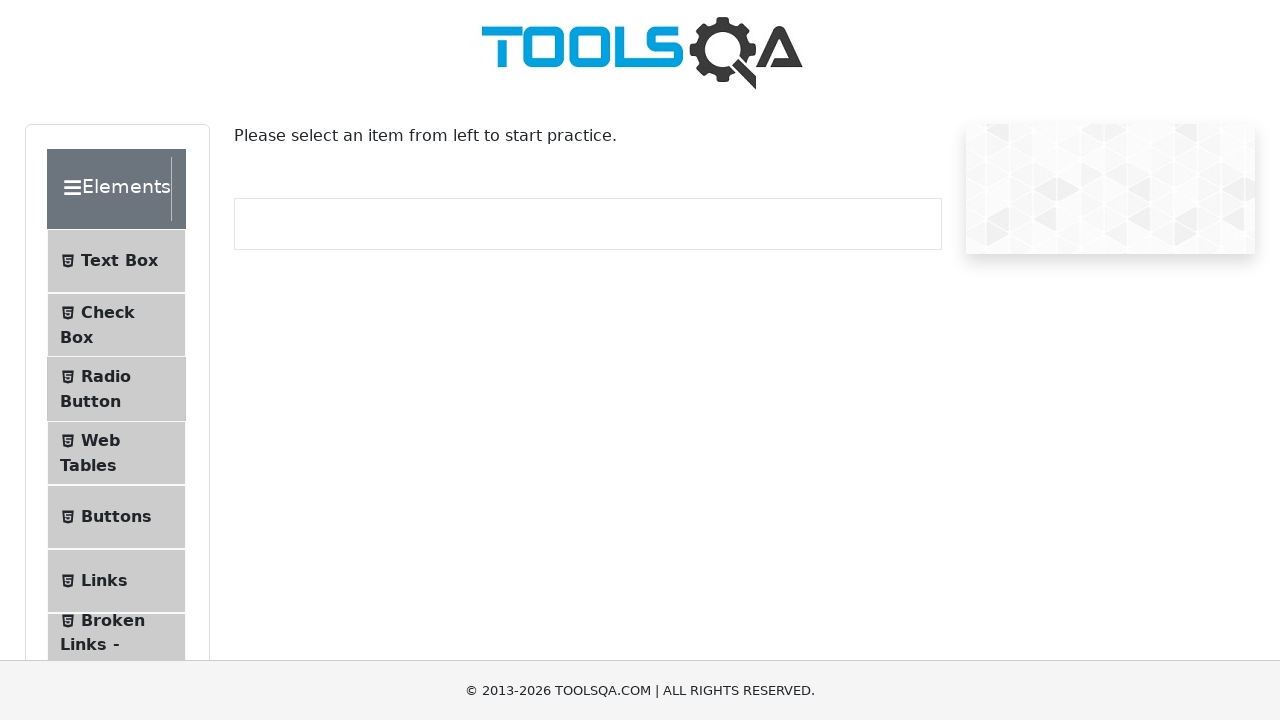